Tests JavaScript confirm alert handling by clicking a button that triggers a confirm dialog and dismissing it, then verifying the result message is displayed

Starting URL: https://the-internet.herokuapp.com/javascript_alerts

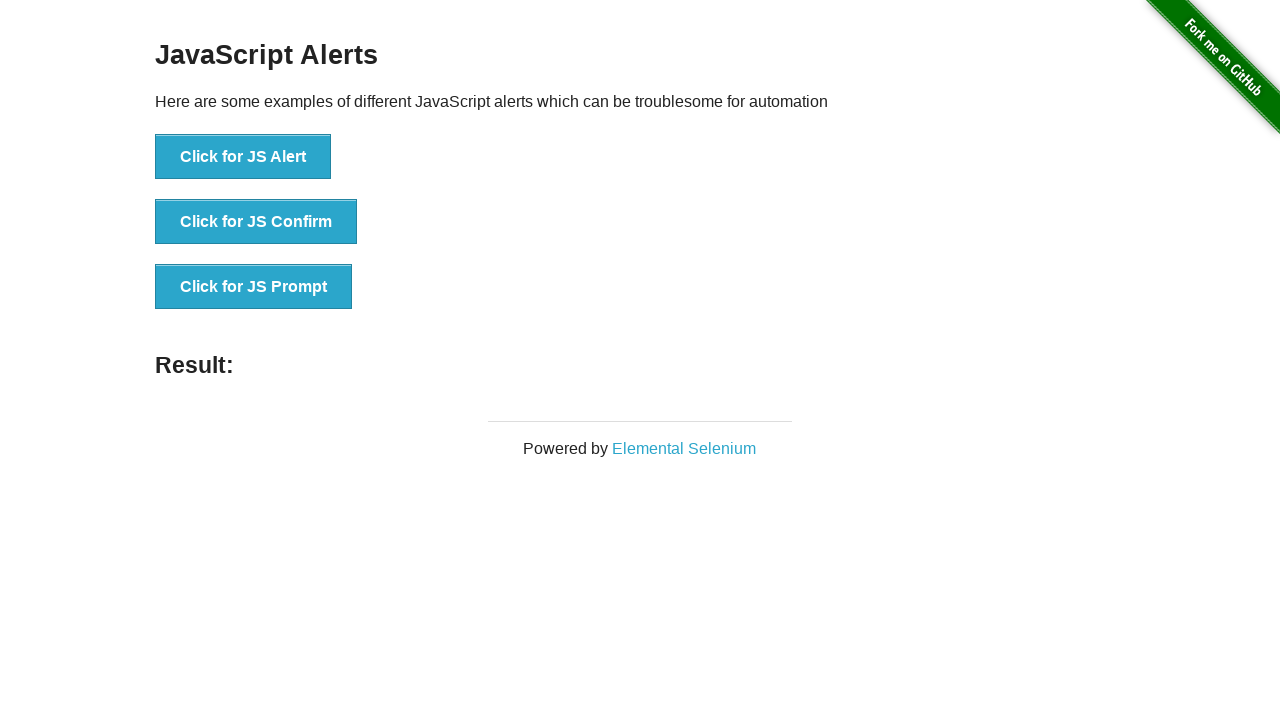

Clicked button to trigger JS confirm alert at (256, 222) on //button[@onclick="jsConfirm()"]
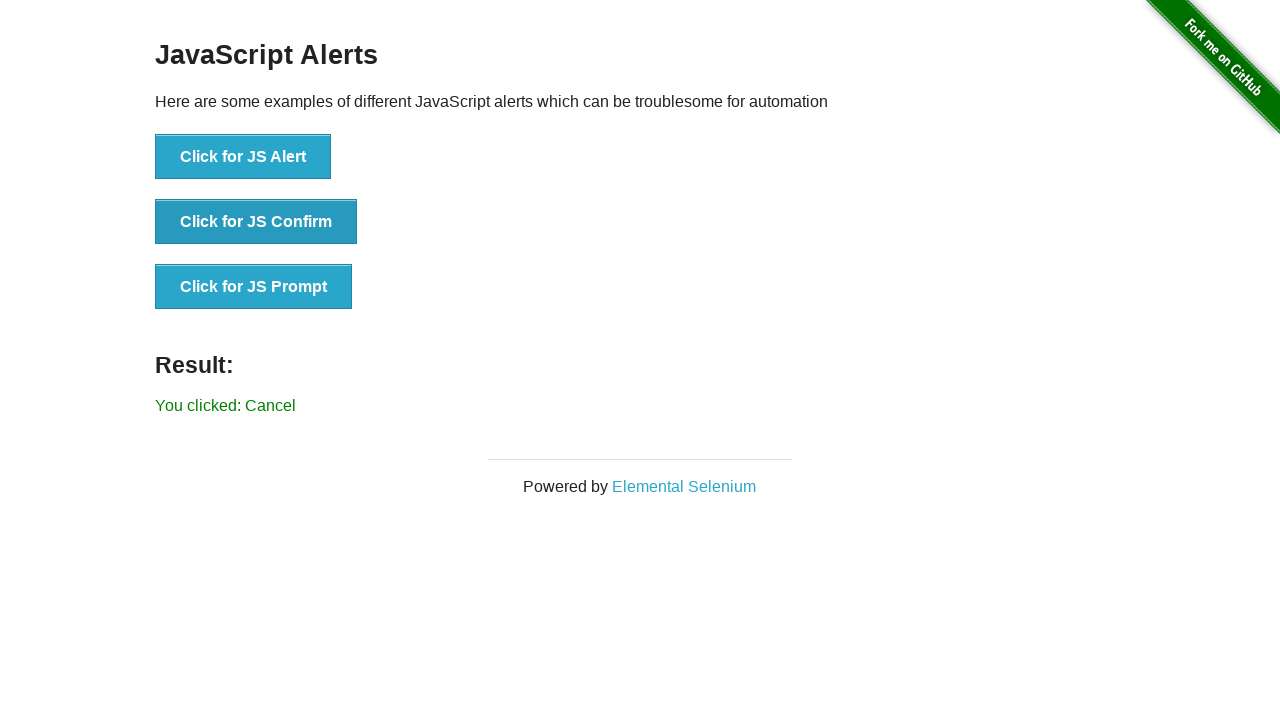

Set up dialog handler to dismiss confirm dialog
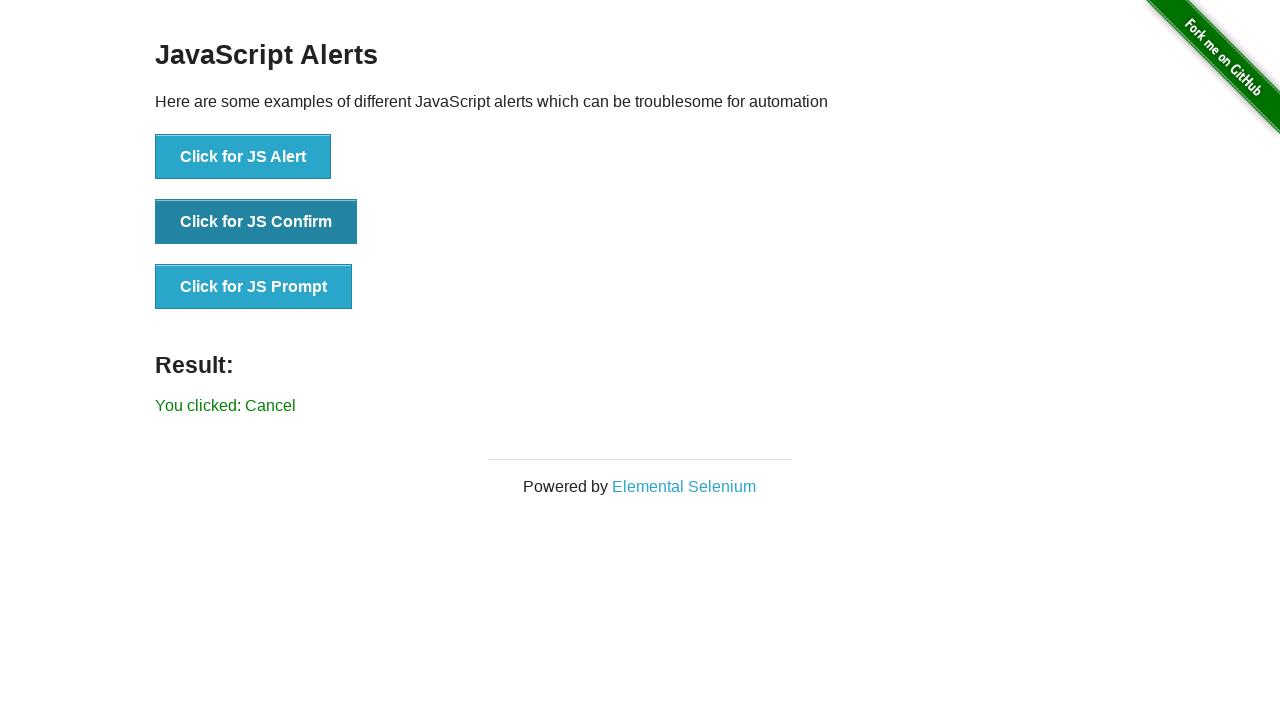

Re-clicked button to trigger confirm alert with dismiss handler active at (256, 222) on //button[@onclick="jsConfirm()"]
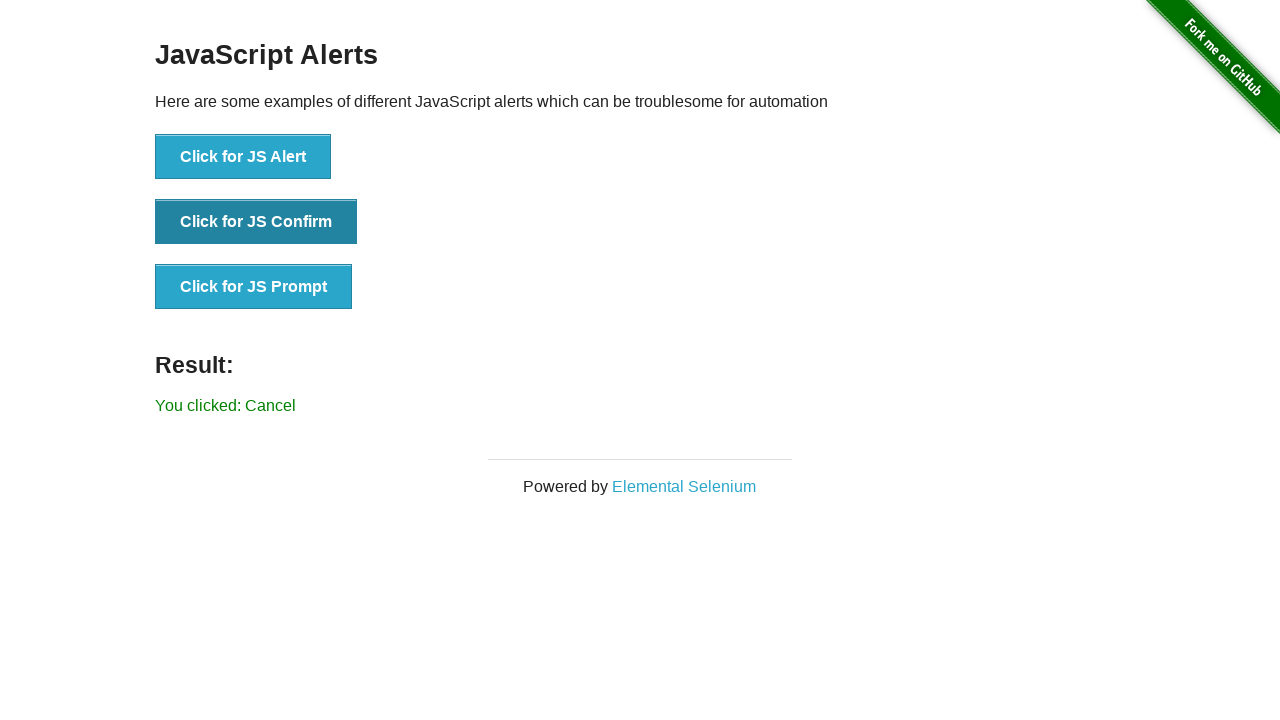

Confirmed result message displayed after dismissing alert
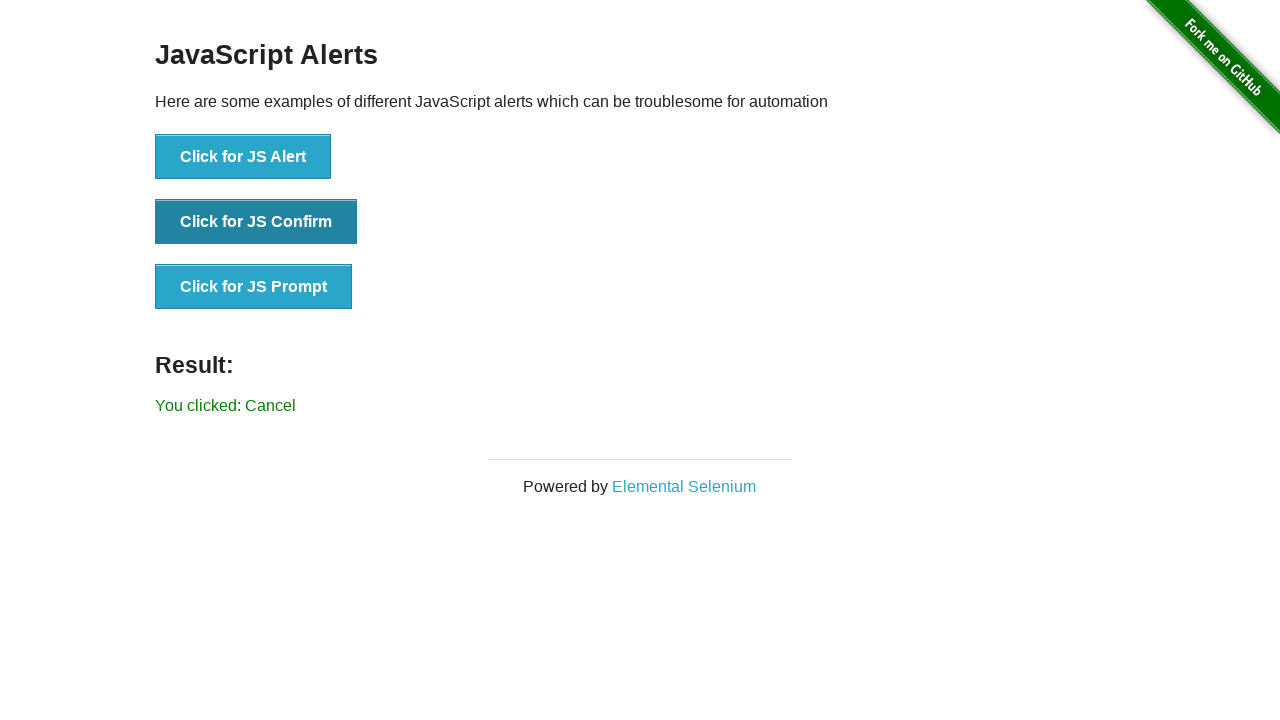

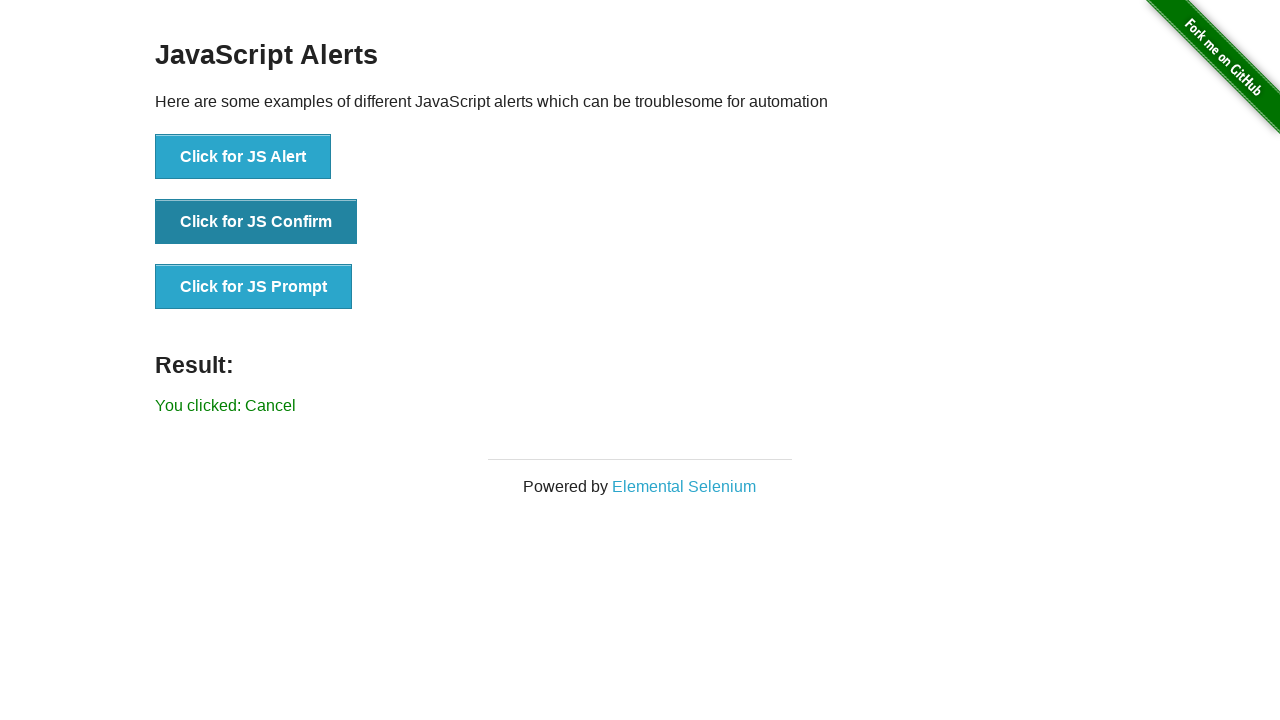